Tests browser window resizing functionality by navigating to a website and changing the browser window dimensions to 480x620 pixels.

Starting URL: http://www.softwaretestingmaterial.com

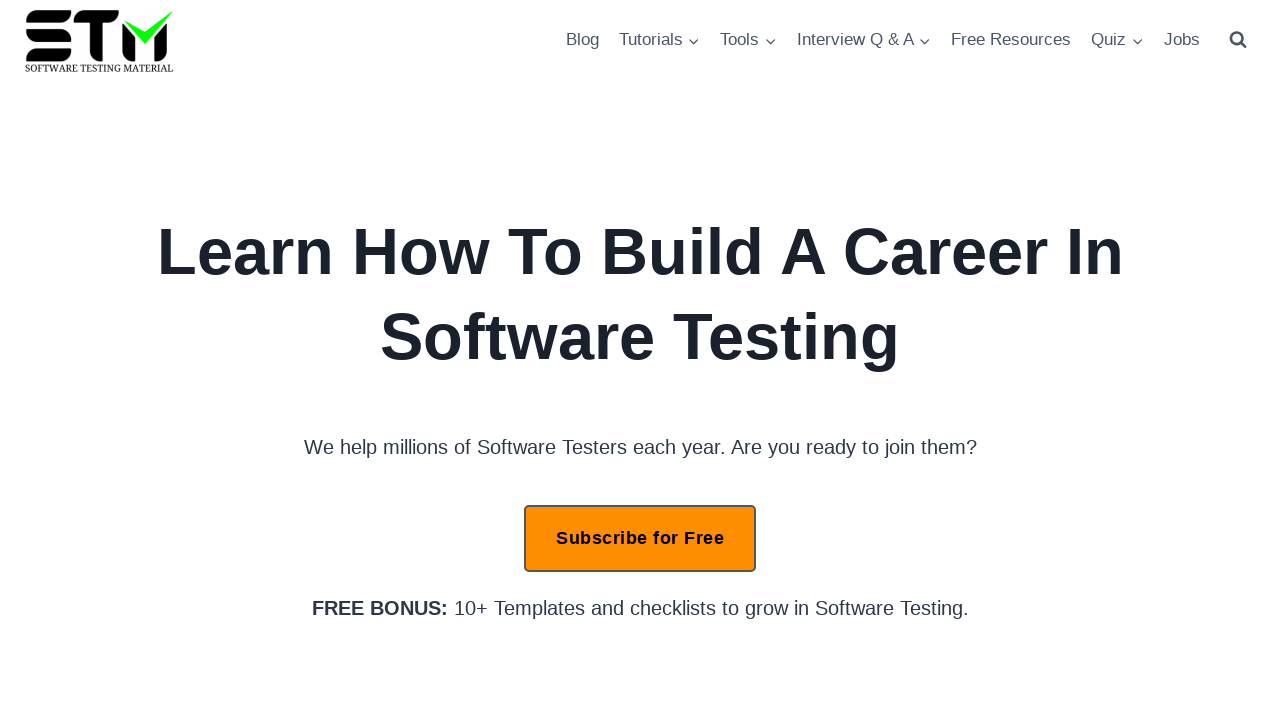

Retrieved initial viewport size
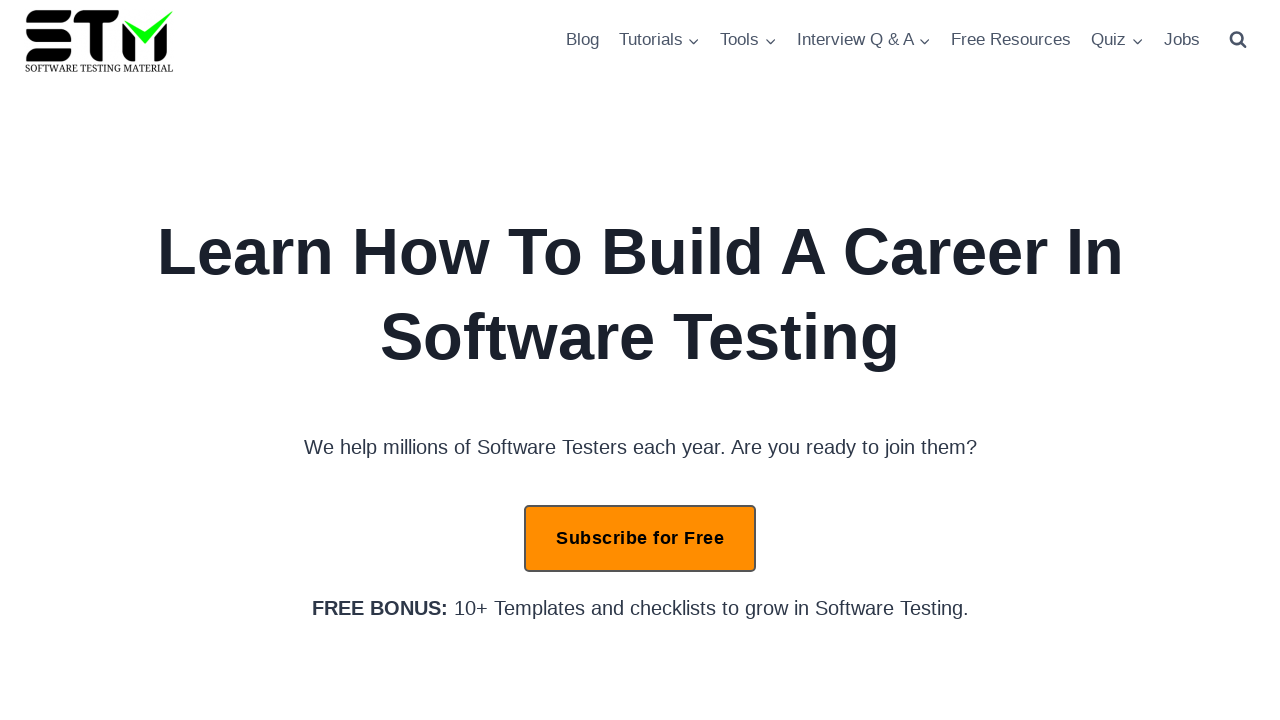

Resized browser window to 480x620 pixels
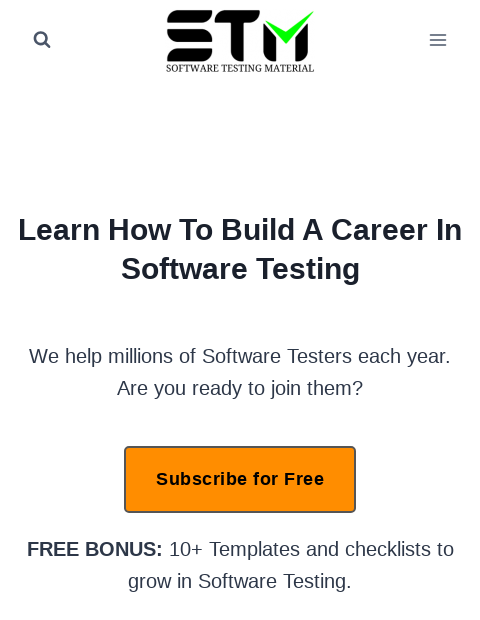

Verified new viewport size of 480x620 pixels
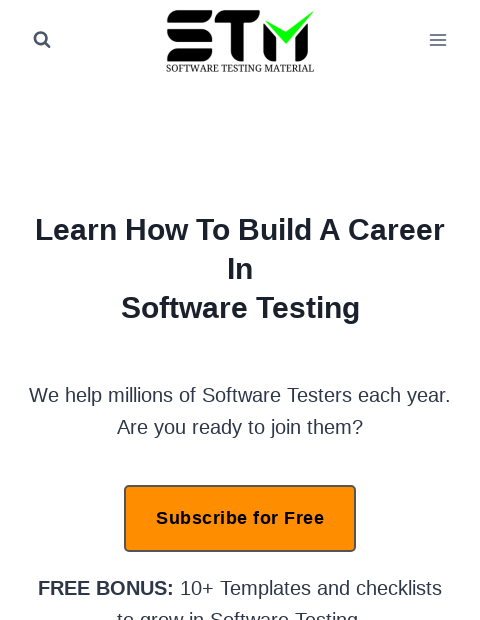

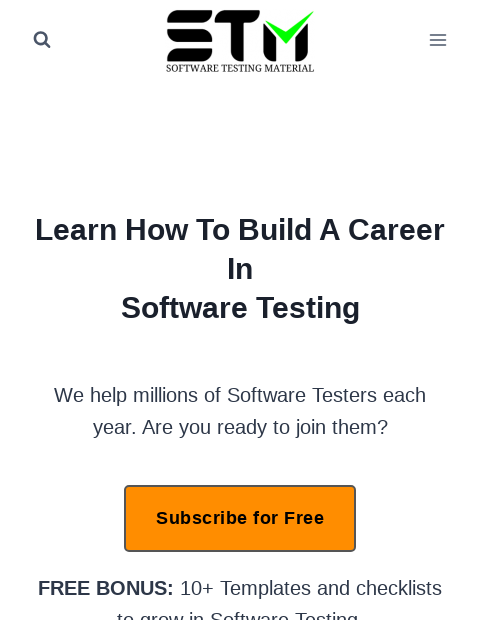